Tests iframe handling by switching into an iframe, clicking a button inside it, then switching back to the parent frame and clicking a navigation link

Starting URL: https://www.w3schools.com/js/tryit.asp?filename=tryjs_myfirst

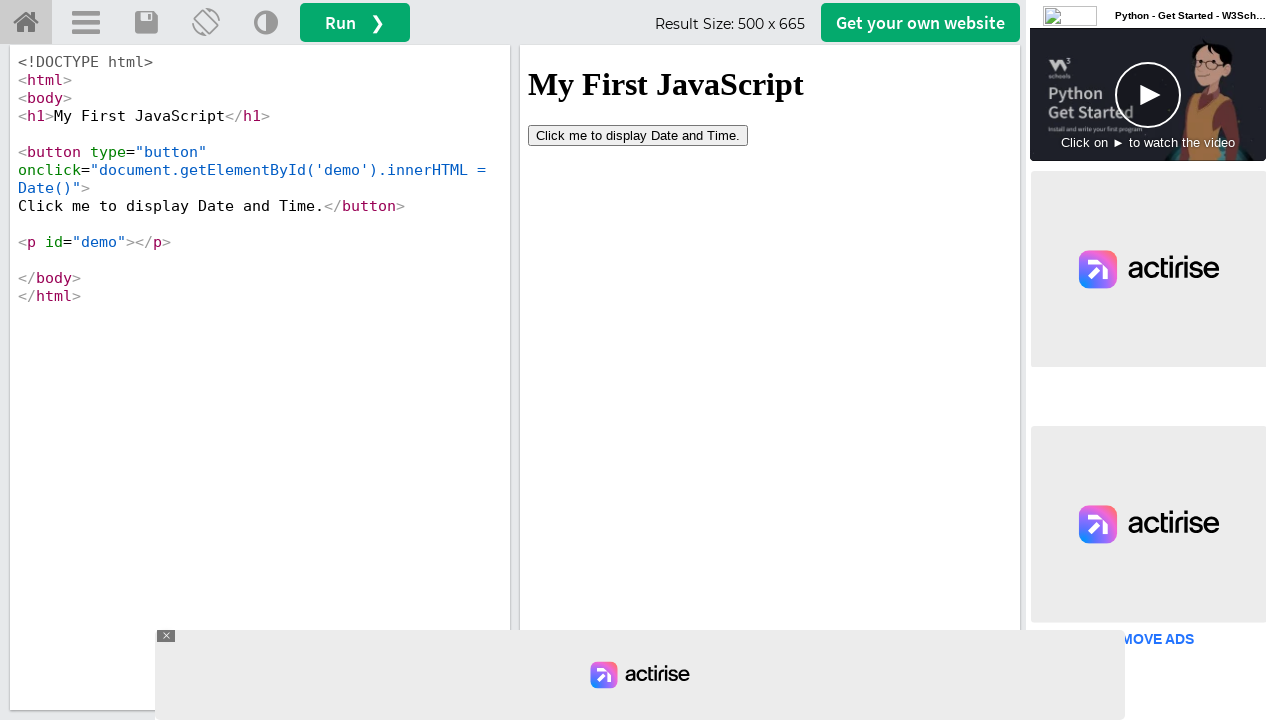

Waited for and located iframe#iframeResult
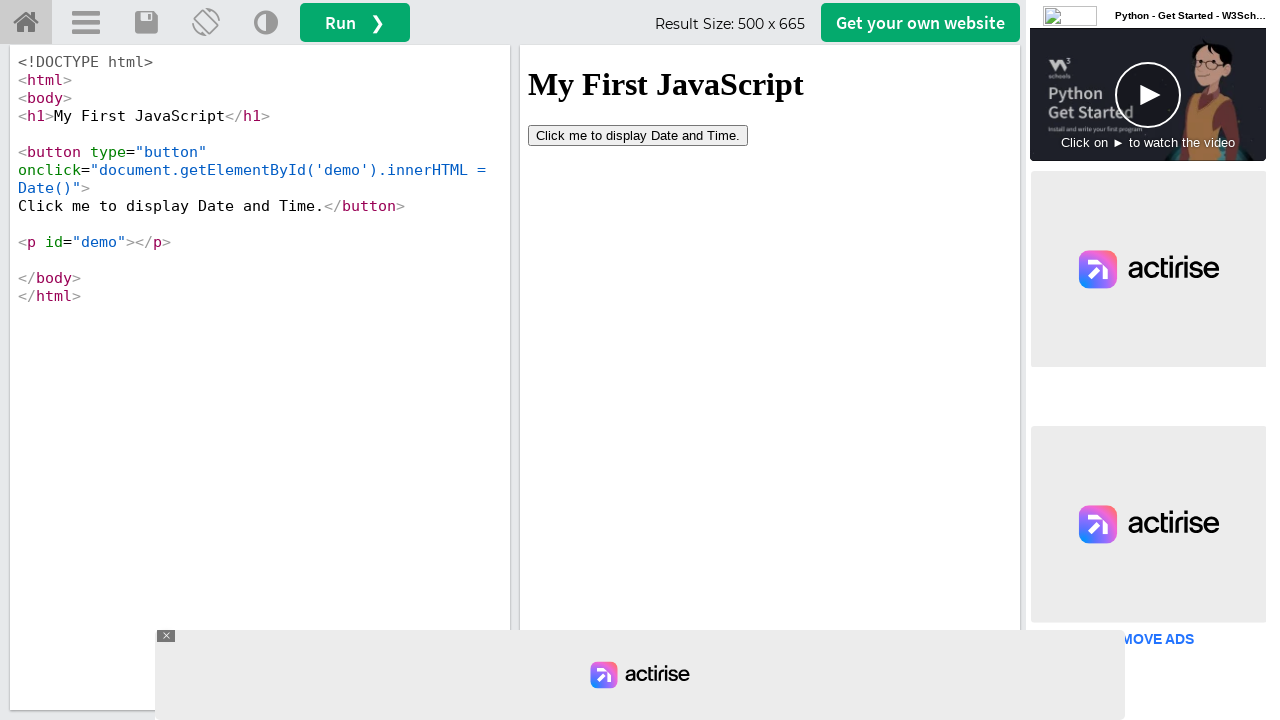

Retrieved content frame from iframe element
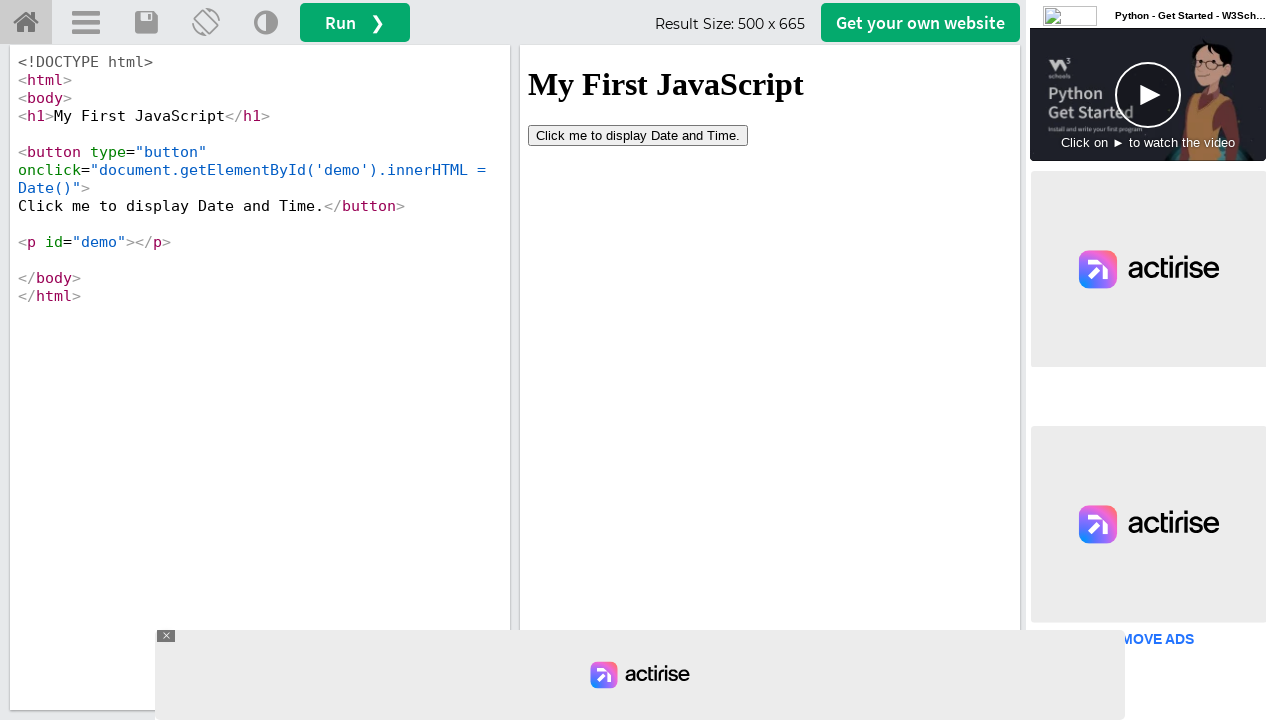

Clicked button inside the iframe at (638, 135) on button[type='button']
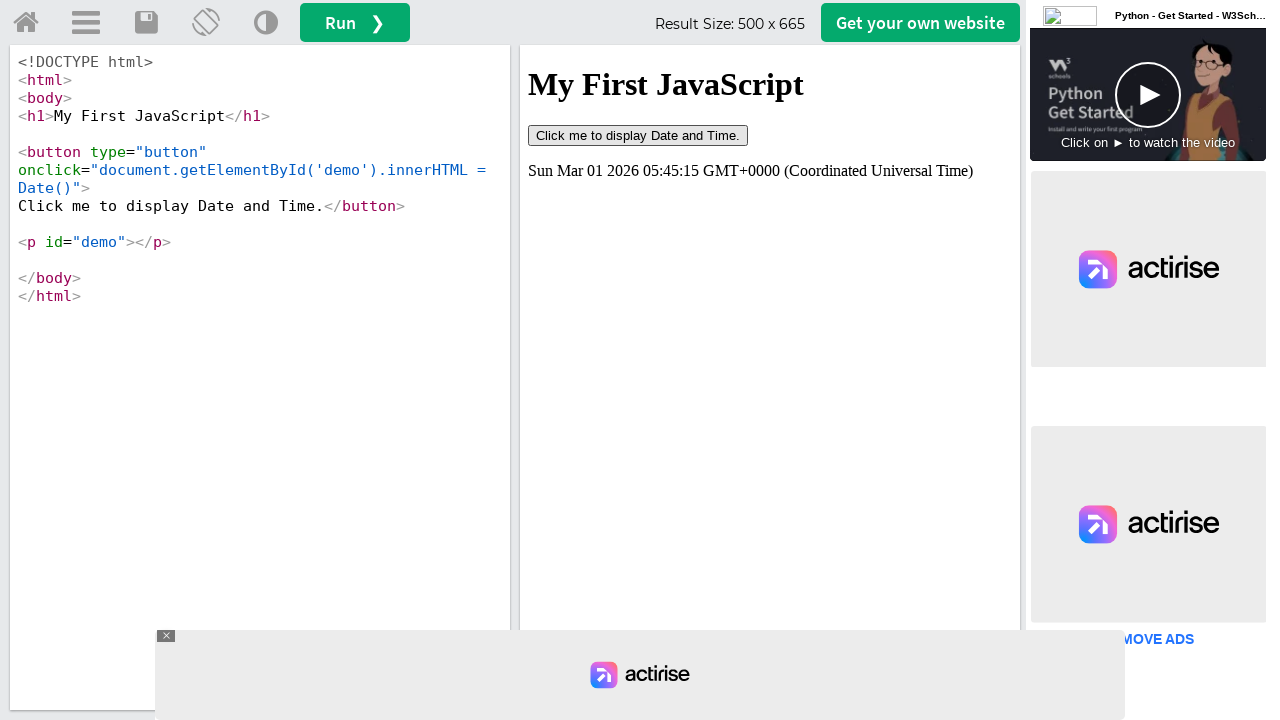

Clicked 'Try it Yourself' home link in parent frame at (26, 23) on a#tryhome
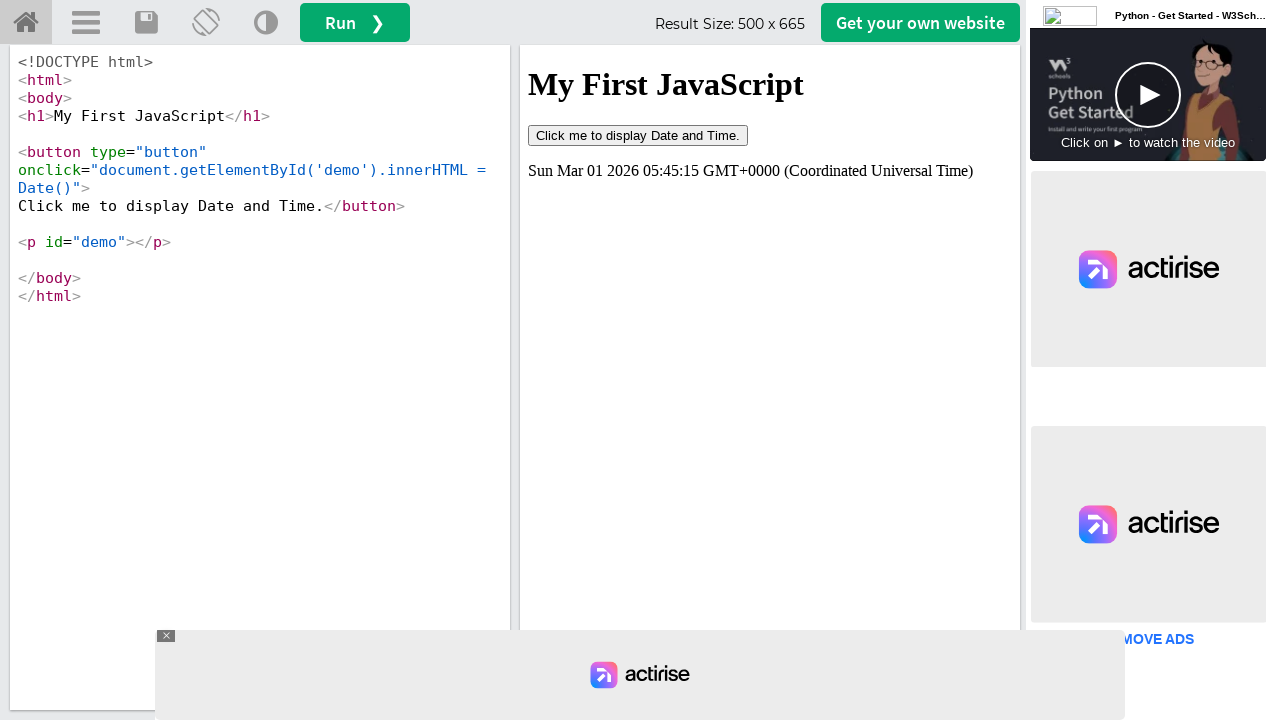

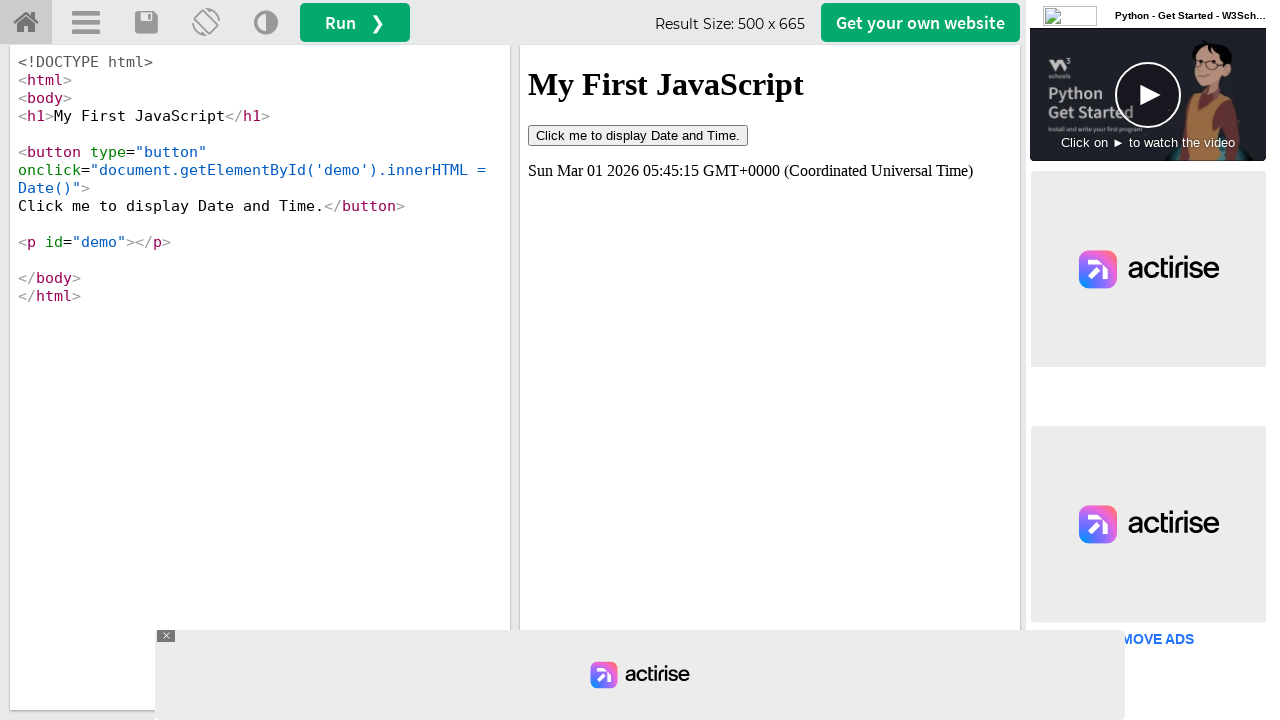